Tests checkbox functionality by verifying default states, clicking to toggle both checkboxes, and confirming the updated selection states.

Starting URL: https://practice.cydeo.com/checkboxes

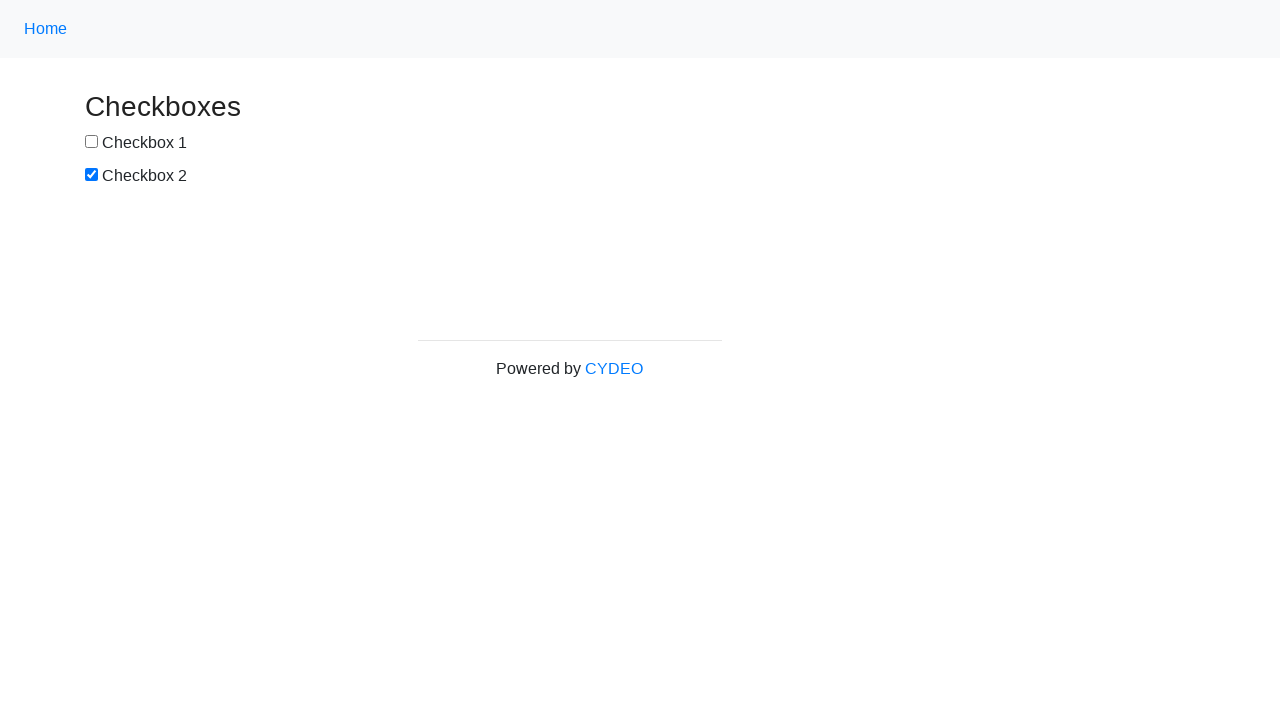

Located checkbox1 element
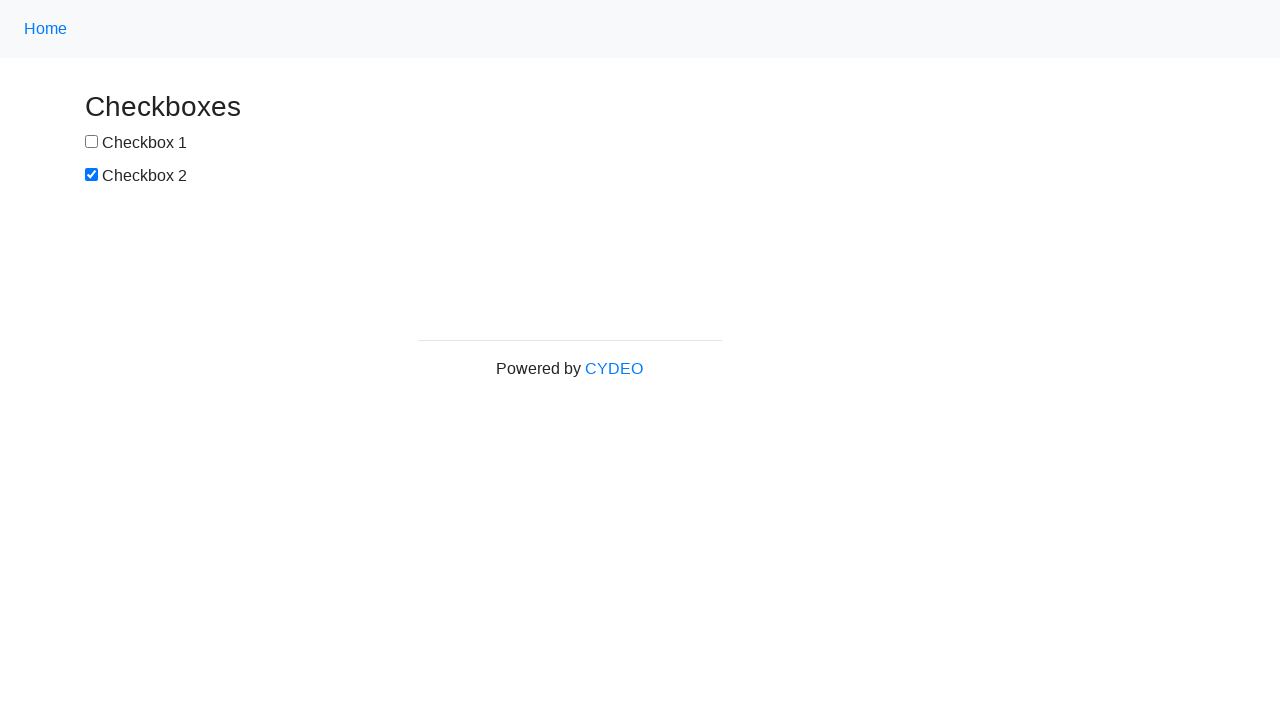

Located checkbox2 element
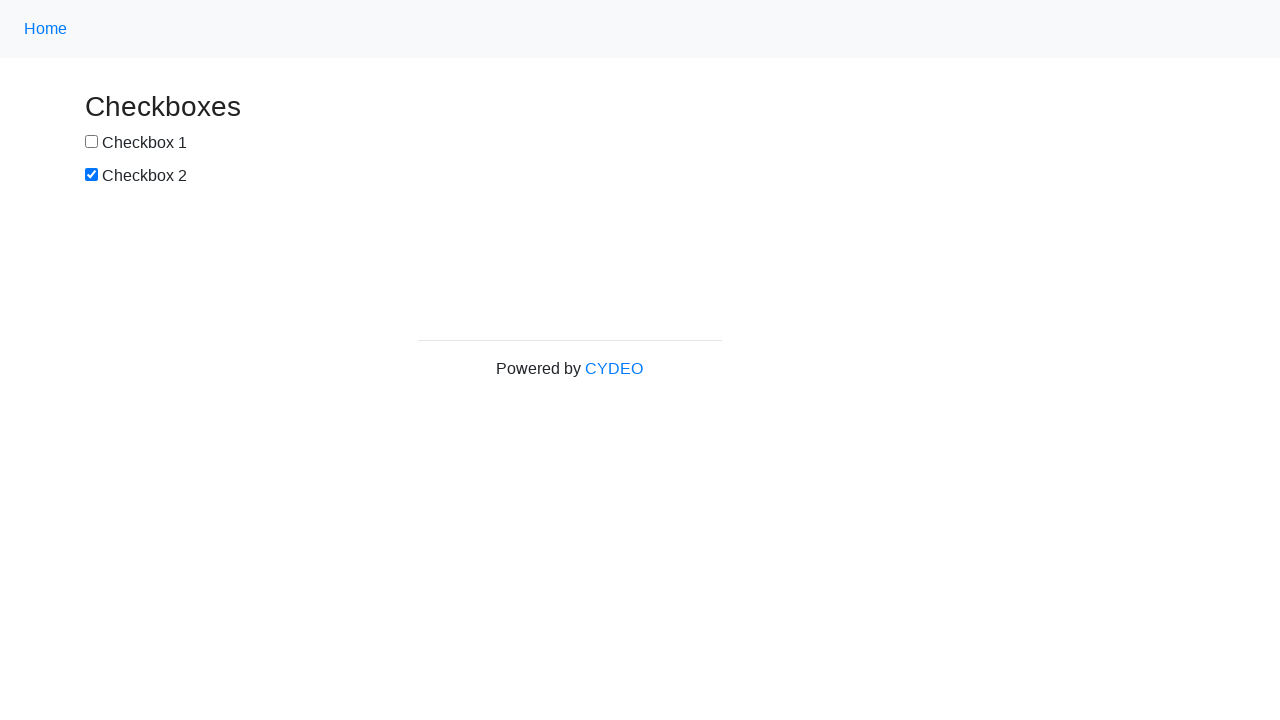

Verified checkbox1 is not selected by default
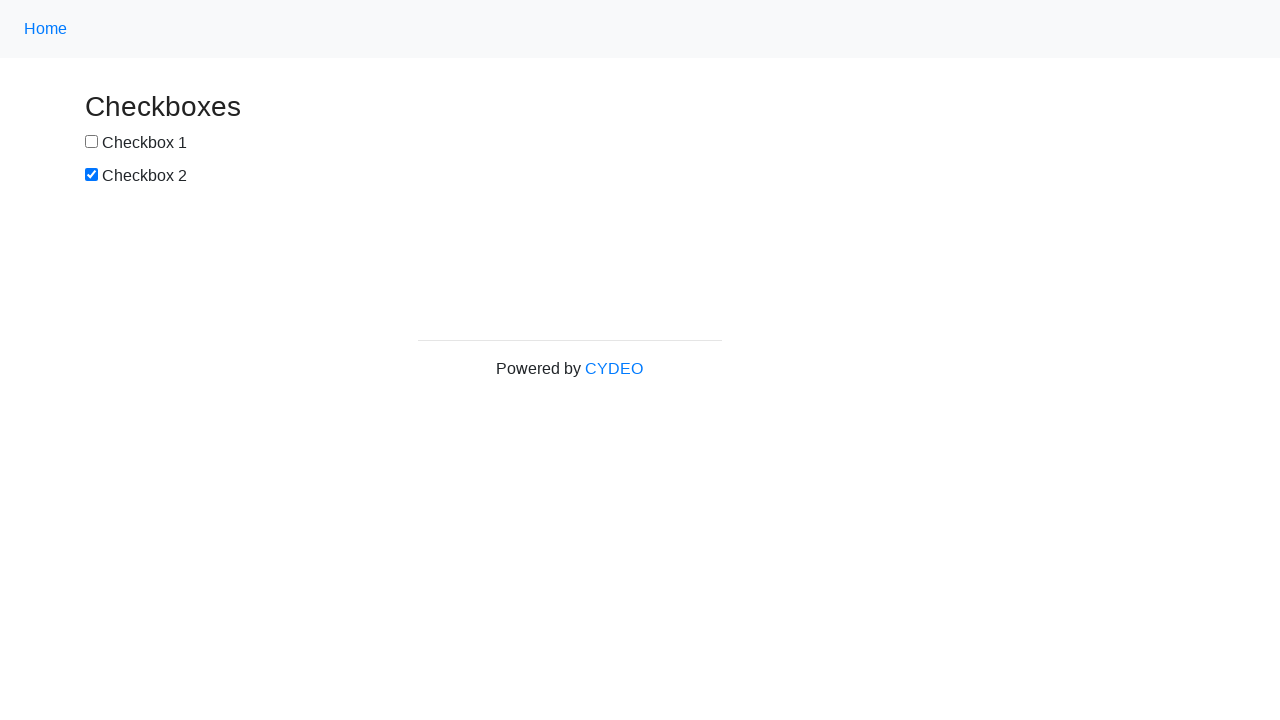

Verified checkbox2 is selected by default
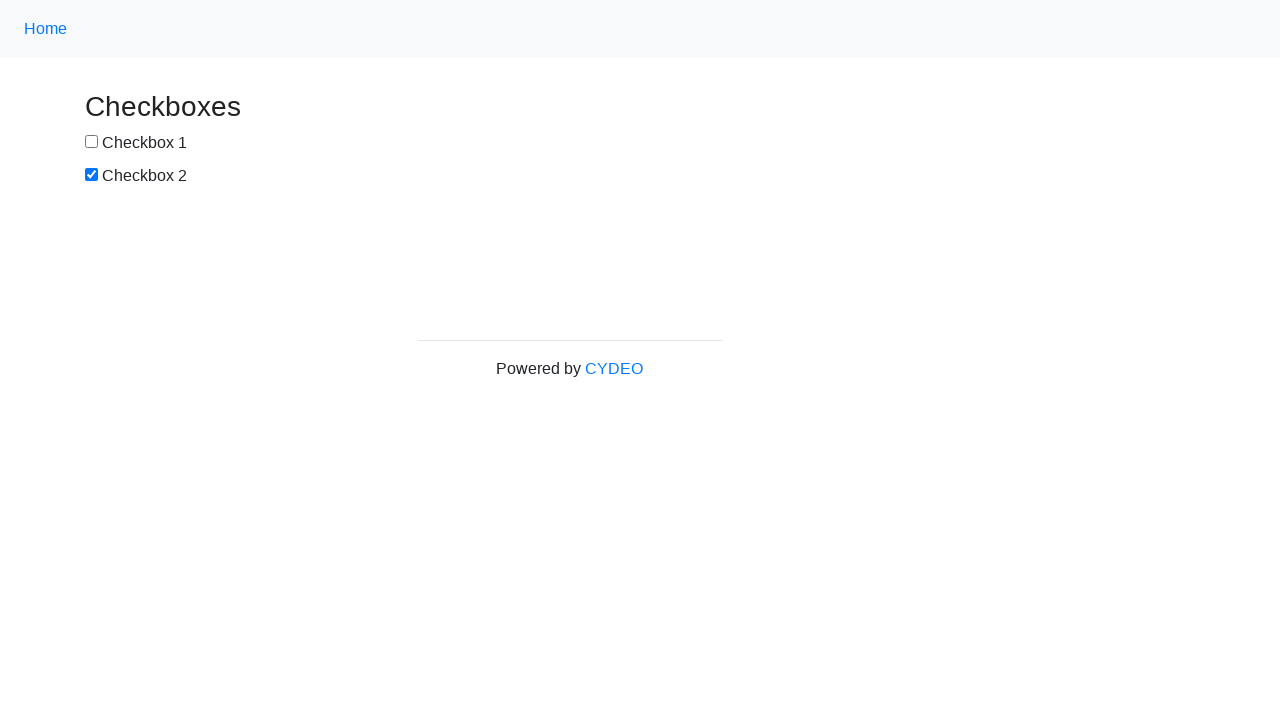

Clicked checkbox1 to select it at (92, 142) on input[name='checkbox1']
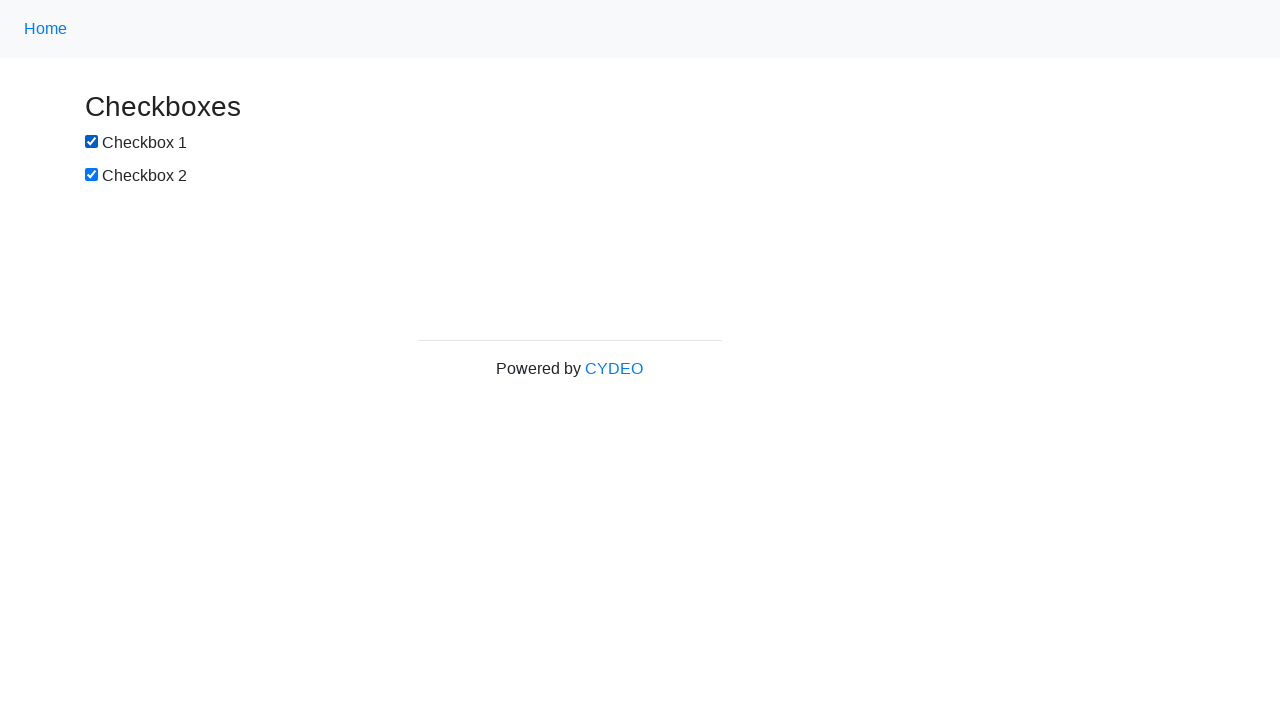

Clicked checkbox2 to deselect it at (92, 175) on input[name='checkbox2']
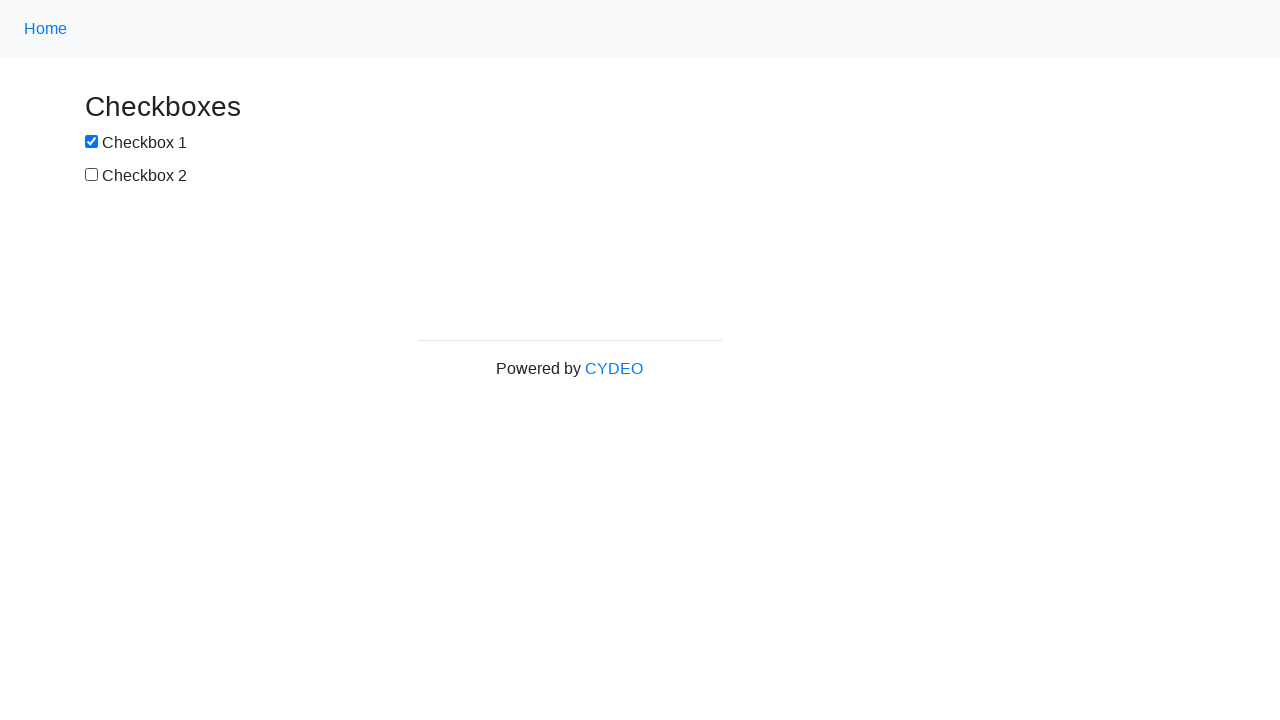

Verified checkbox1 is now selected after clicking
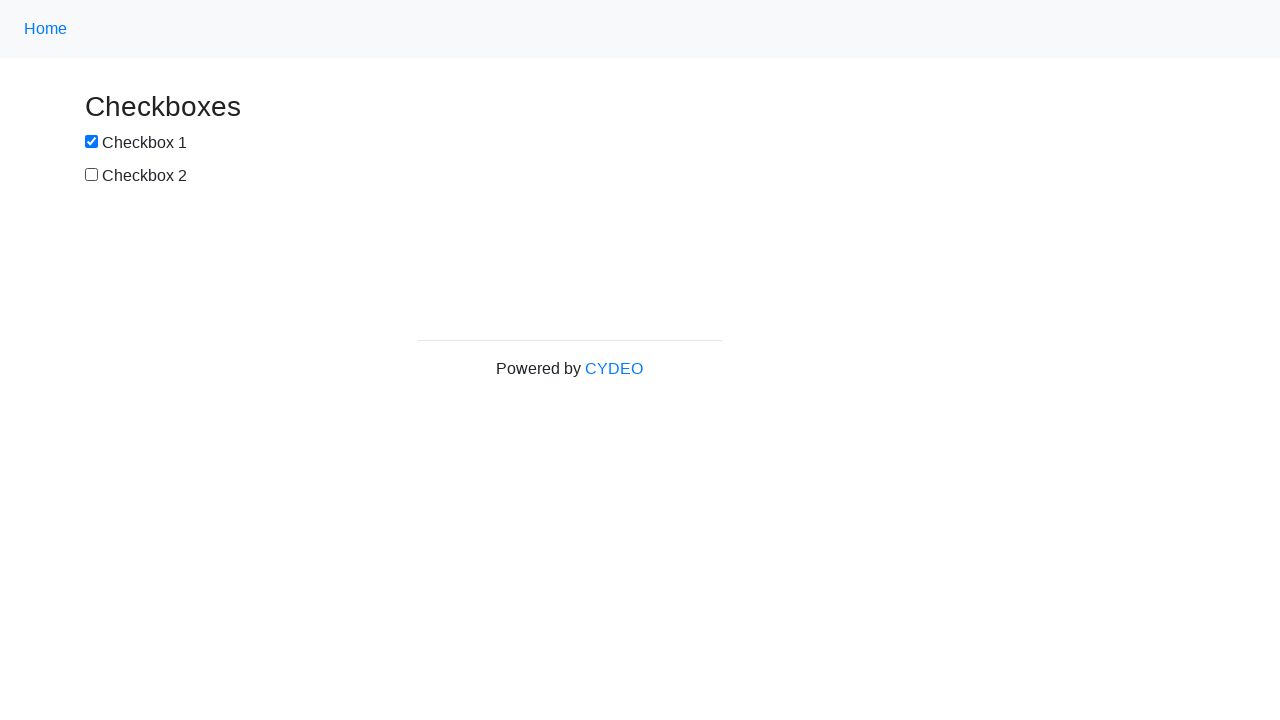

Verified checkbox2 is now deselected after clicking
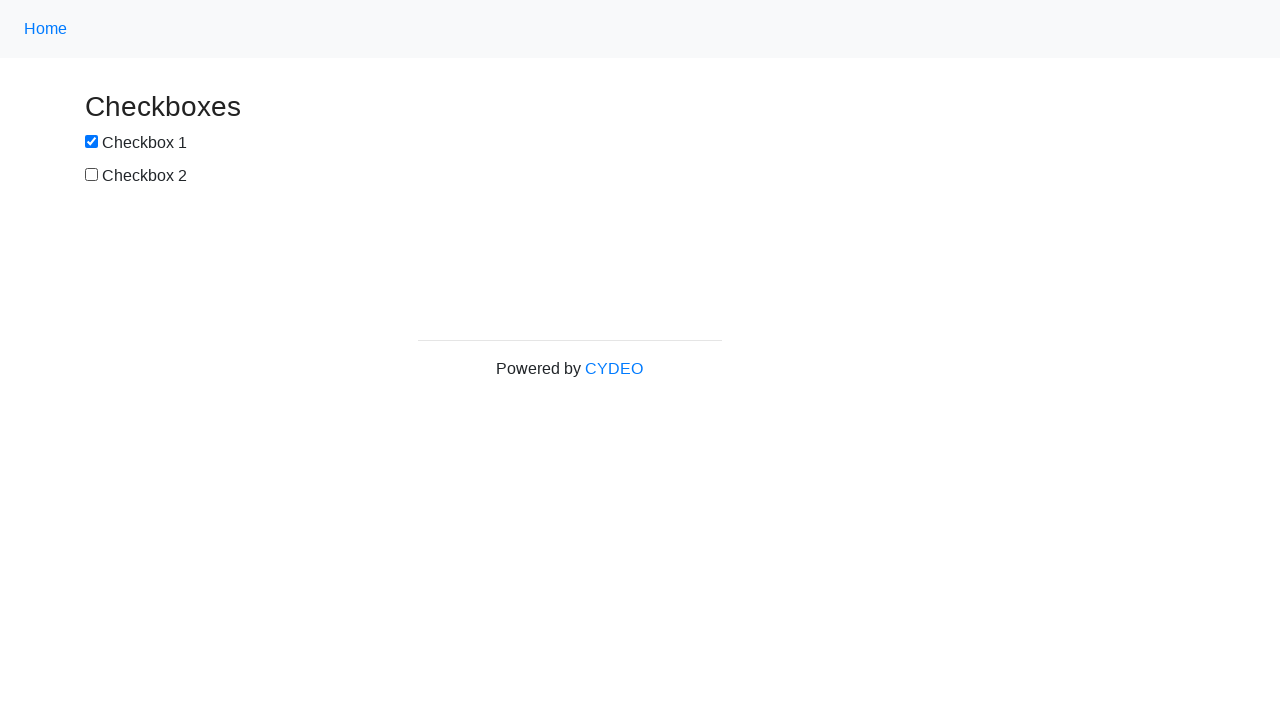

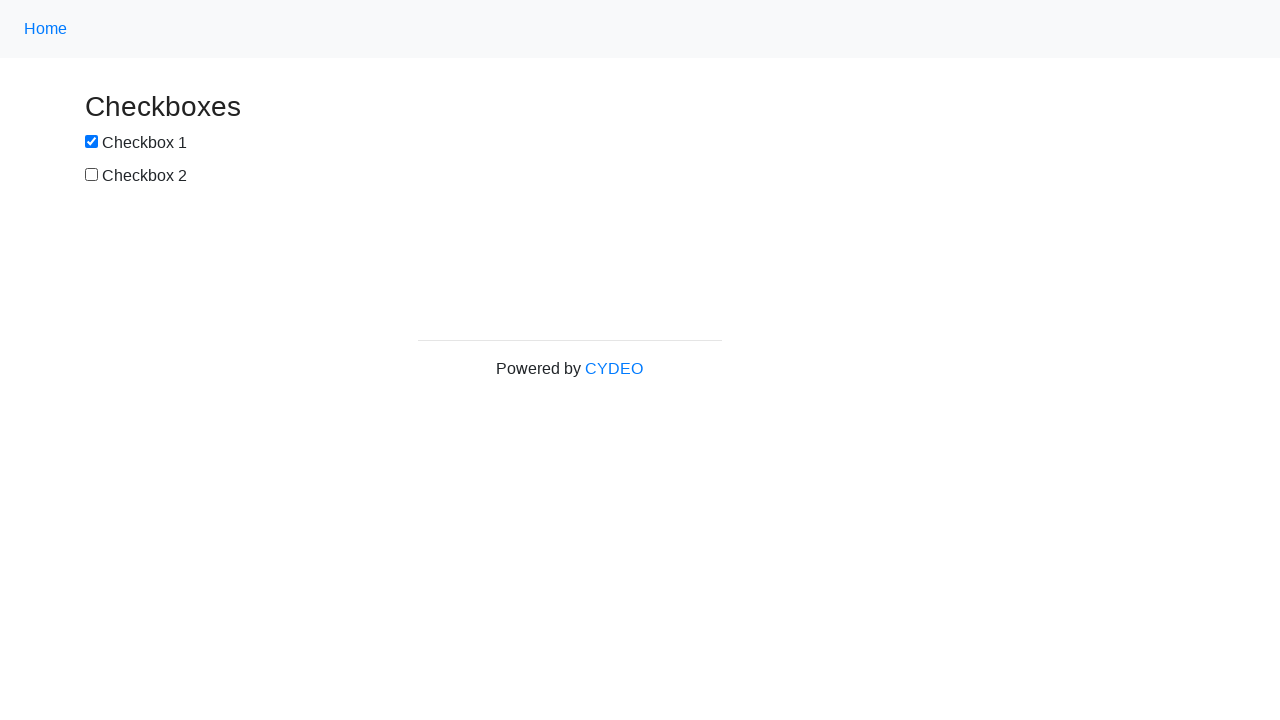